Tests text input functionality by waiting for a text field to become visible and then entering text into it

Starting URL: http://only-testing-blog.blogspot.com/2014/01/textbox.html

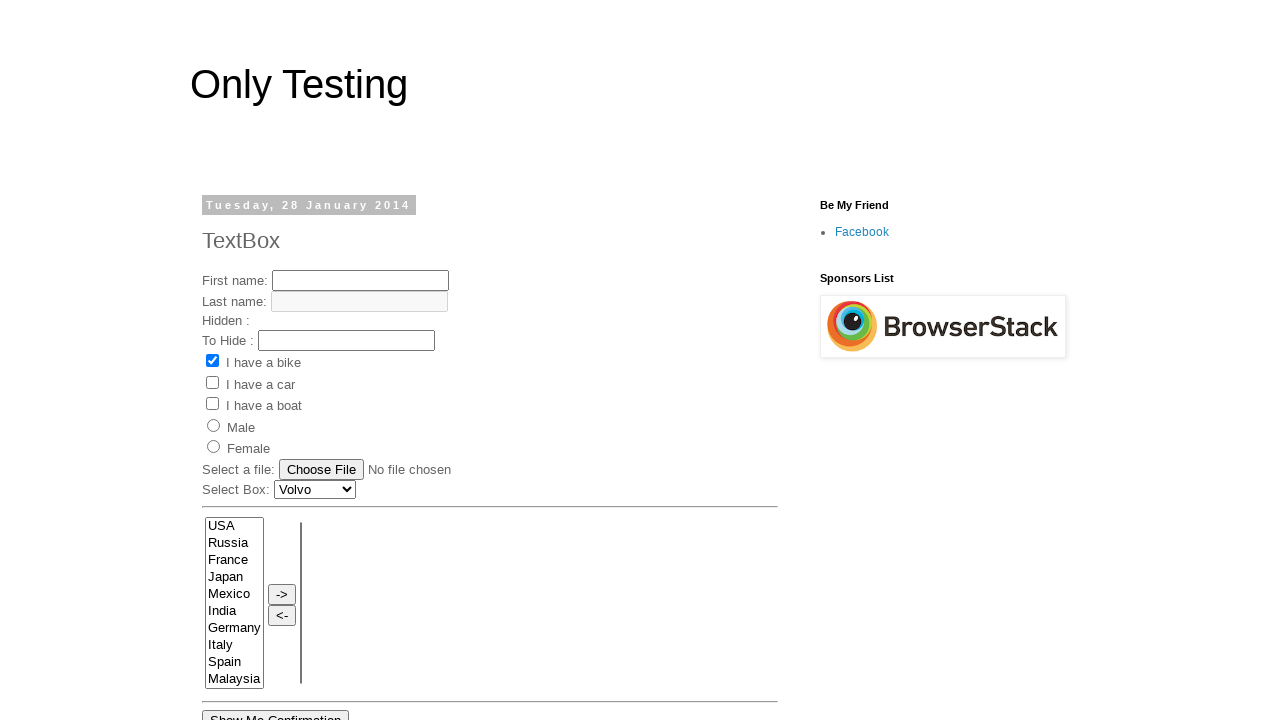

Waited for text field #text3 to become visible
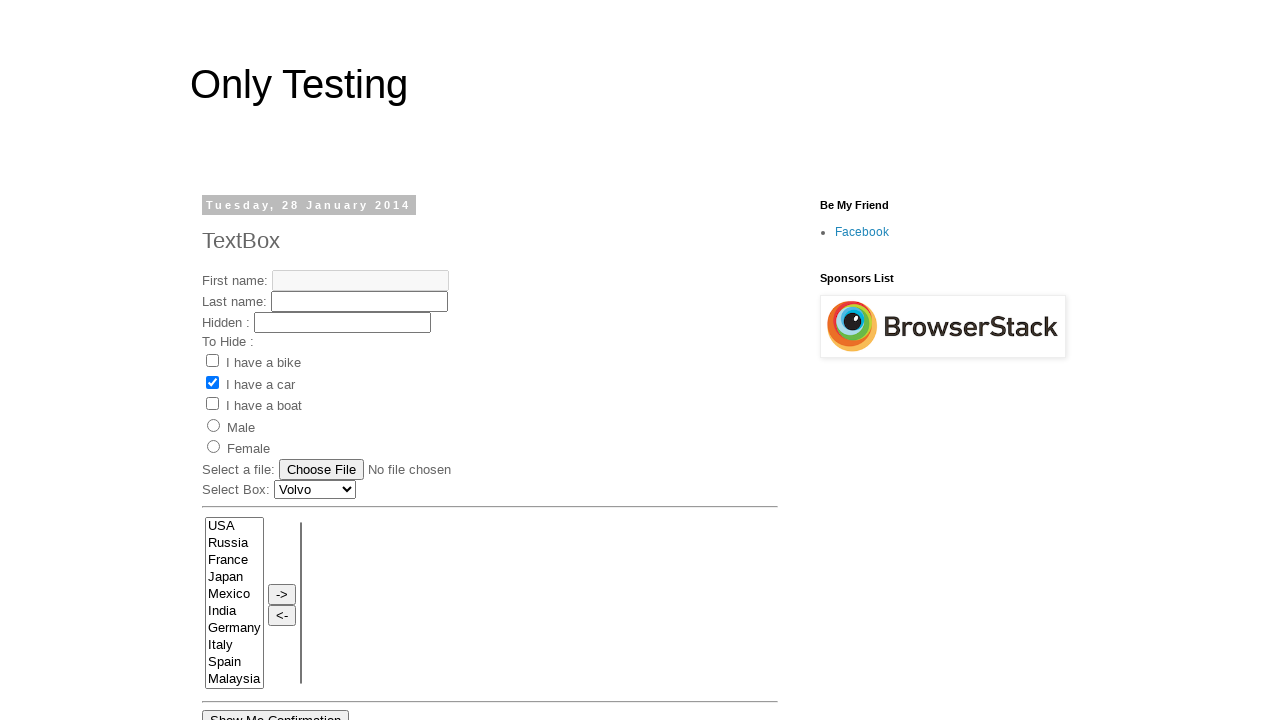

Entered text 'enter name......' into text field #text3 on #text3
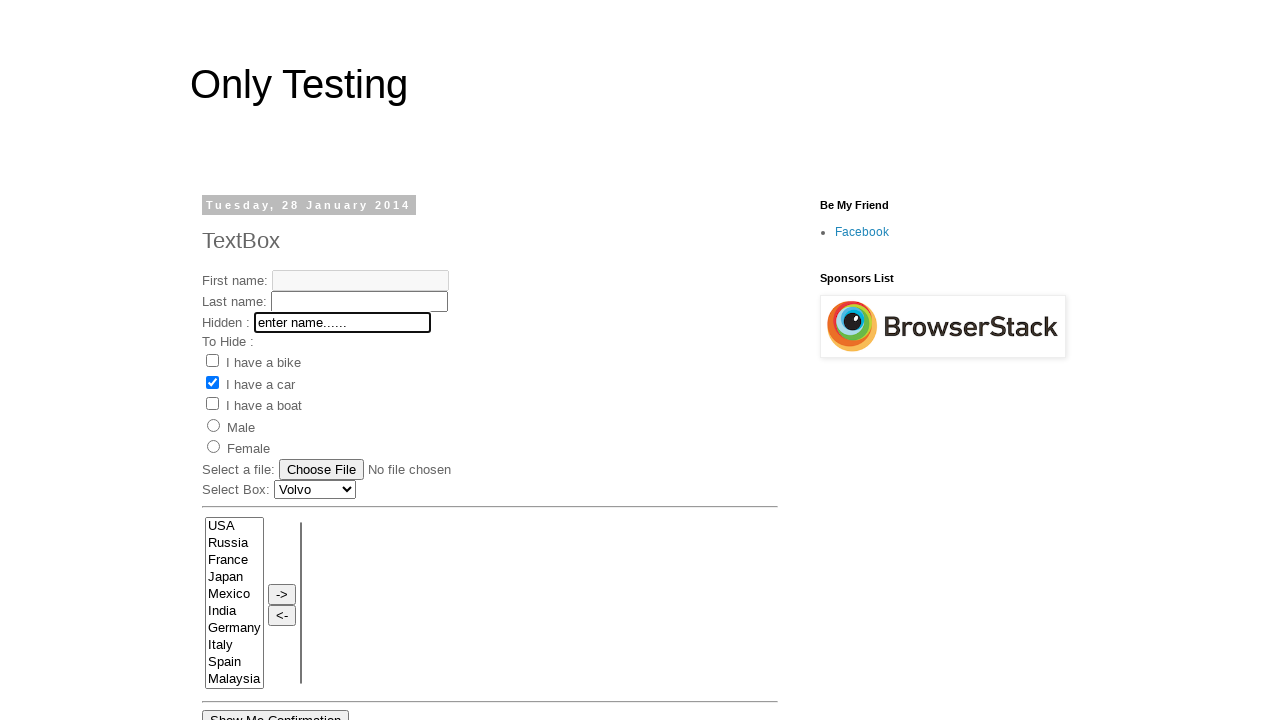

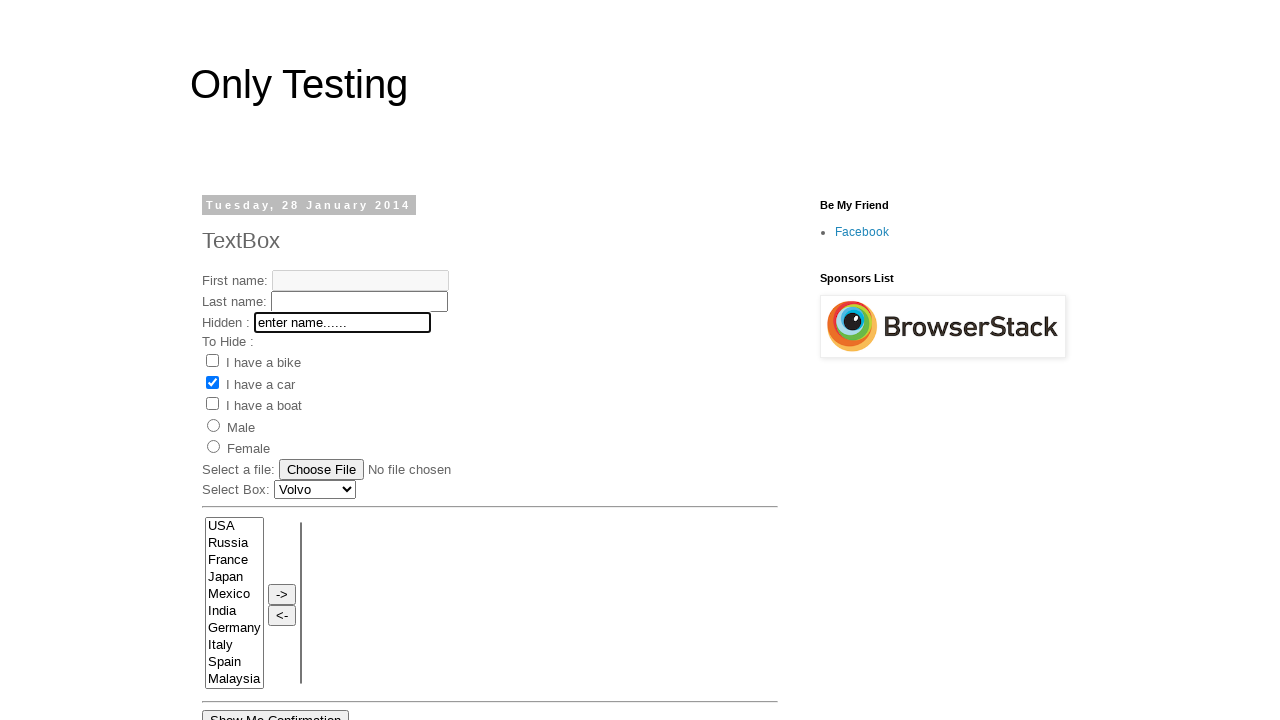